Tests drag and drop functionality on the jQueryUI droppable demo page by switching to the iframe and dragging an element by offset coordinates

Starting URL: https://jqueryui.com/droppable/

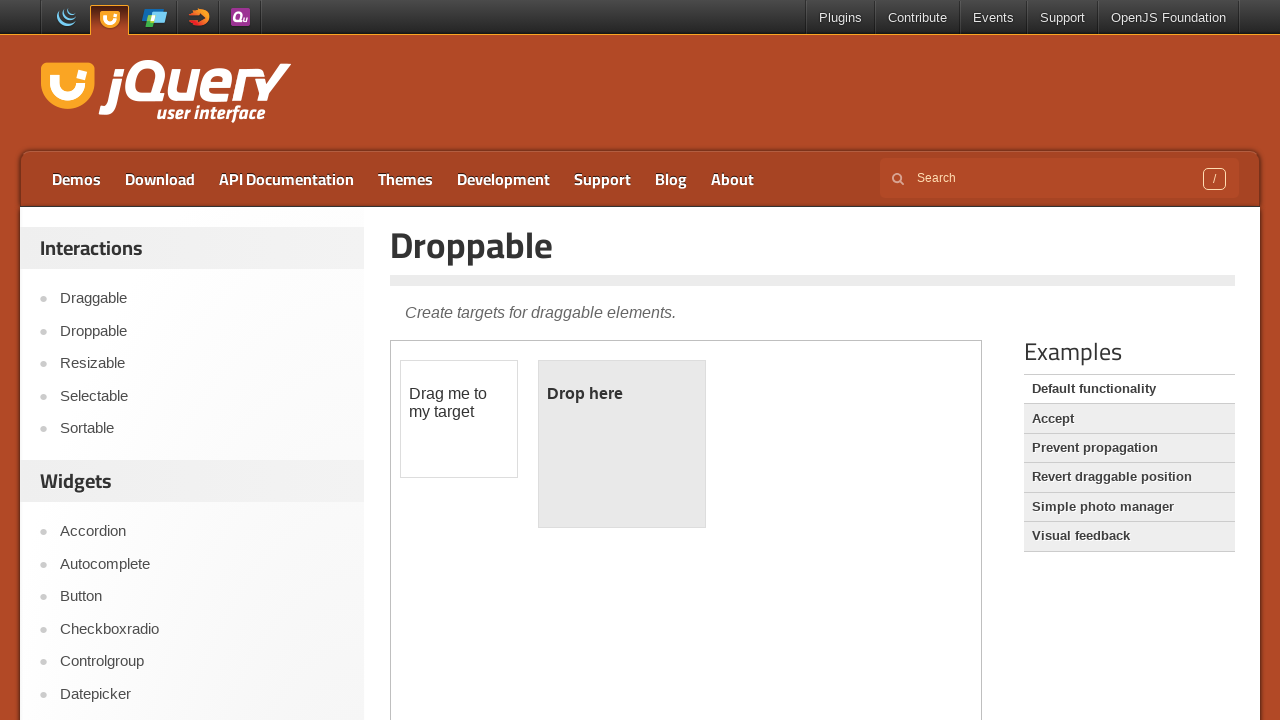

Located the first iframe on the jQueryUI droppable demo page
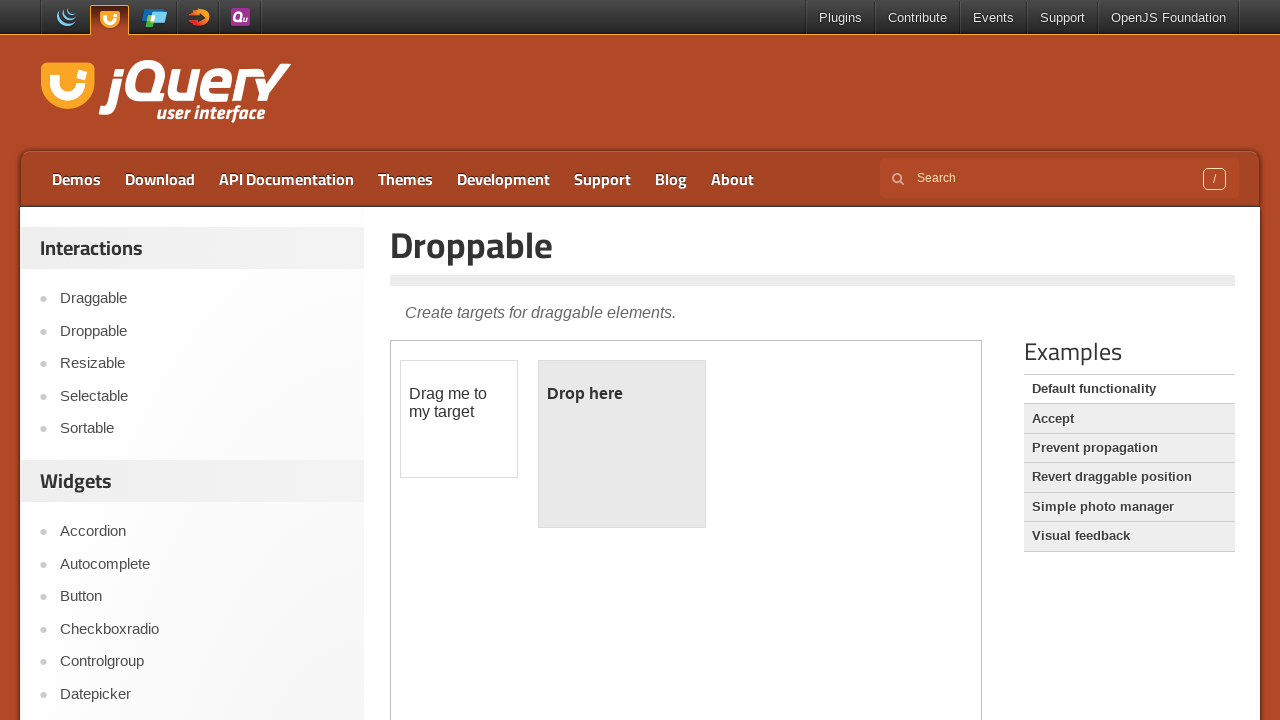

Located the draggable element with ID 'draggable' within the iframe
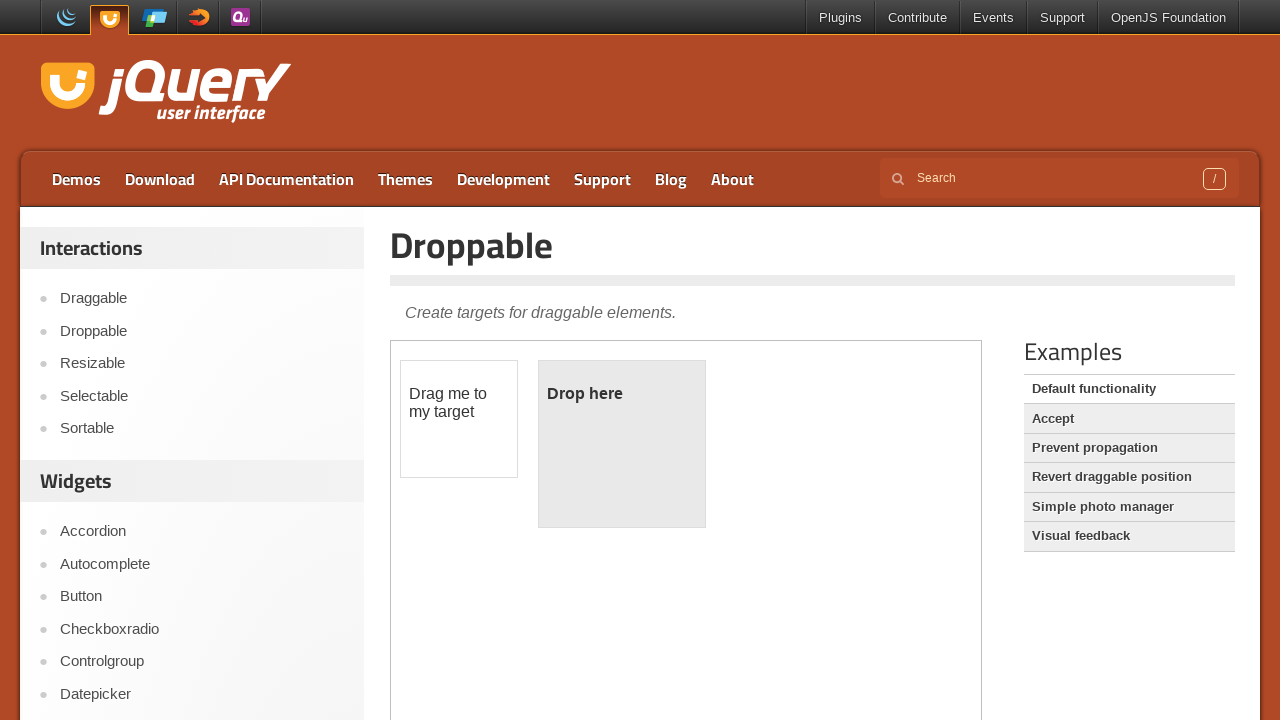

Retrieved bounding box of the draggable element
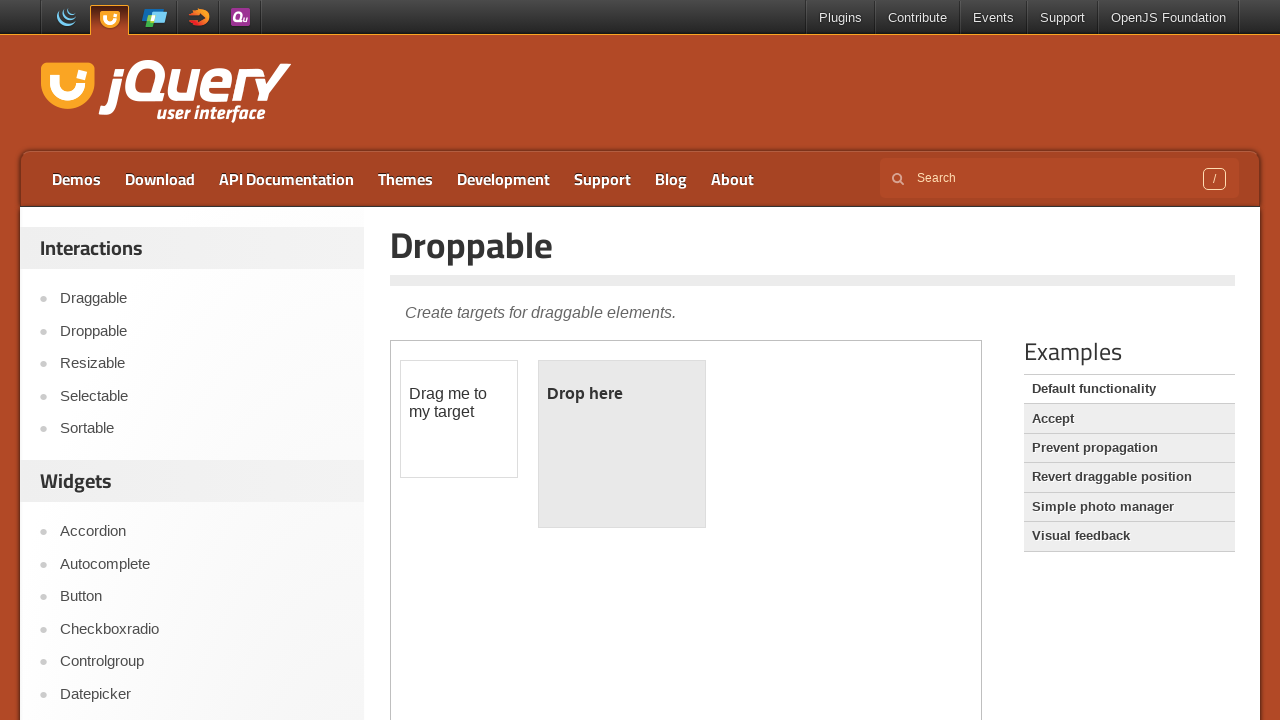

Dragged the draggable element to the droppable target with offset position (50, 50) at (589, 411)
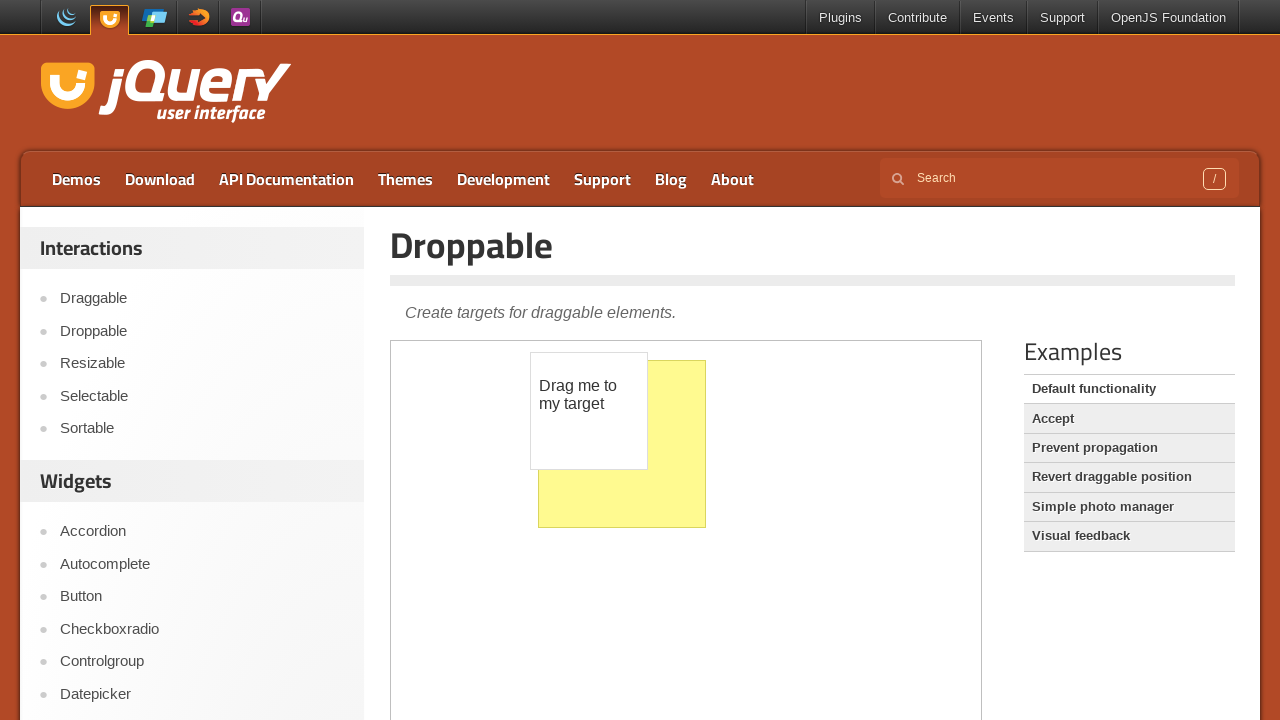

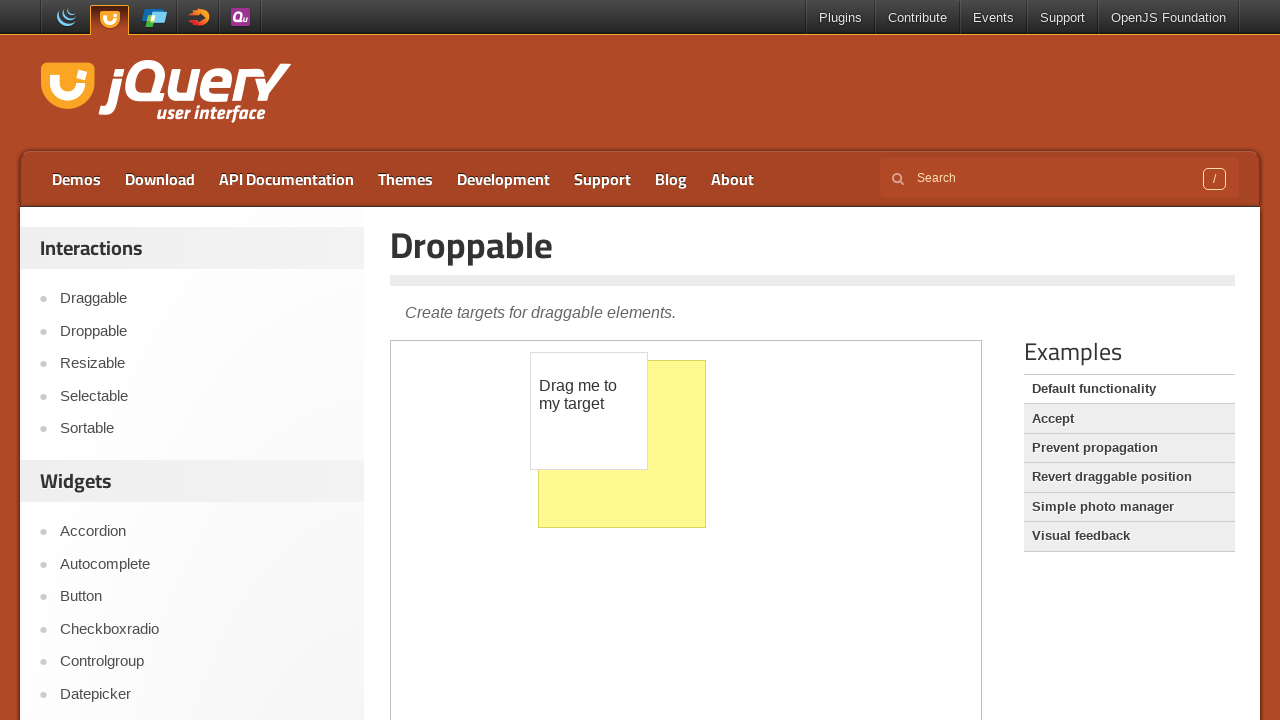